Tests web tables by adding a new record through a modal form, searching for it, and then deleting it.

Starting URL: https://demoqa.com/webtables

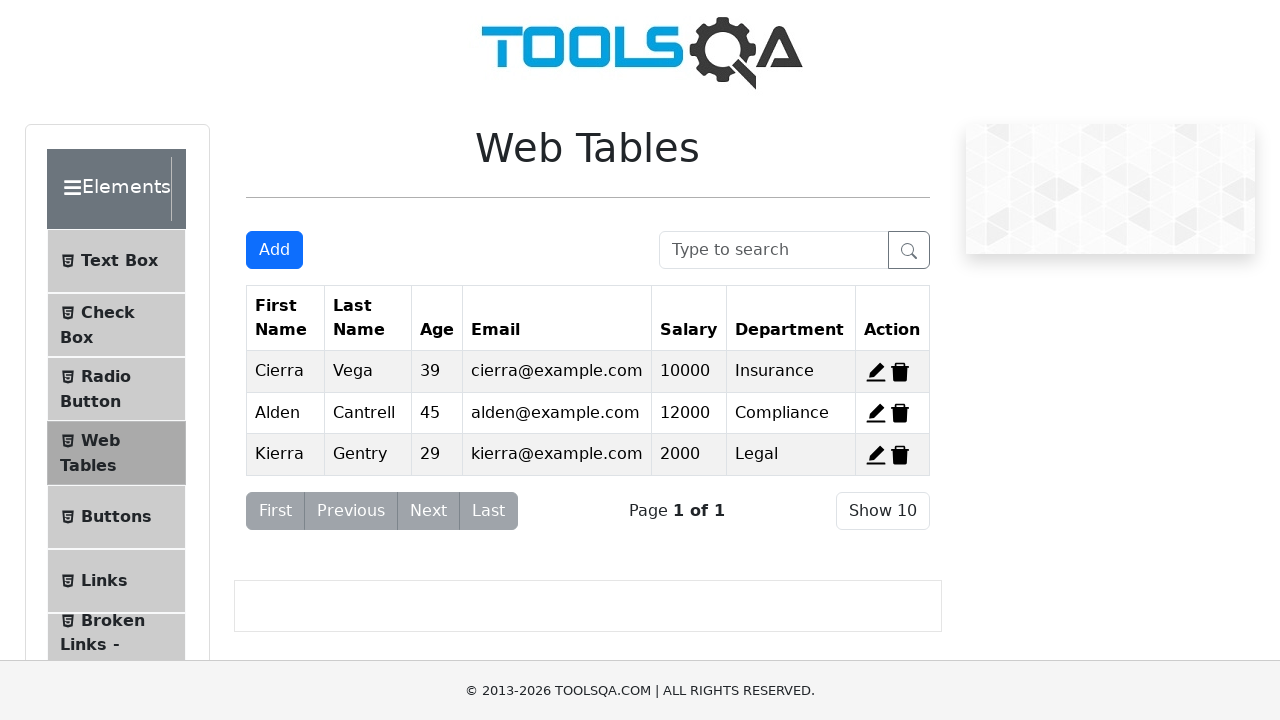

Clicked Add button to open modal form at (274, 250) on #addNewRecordButton
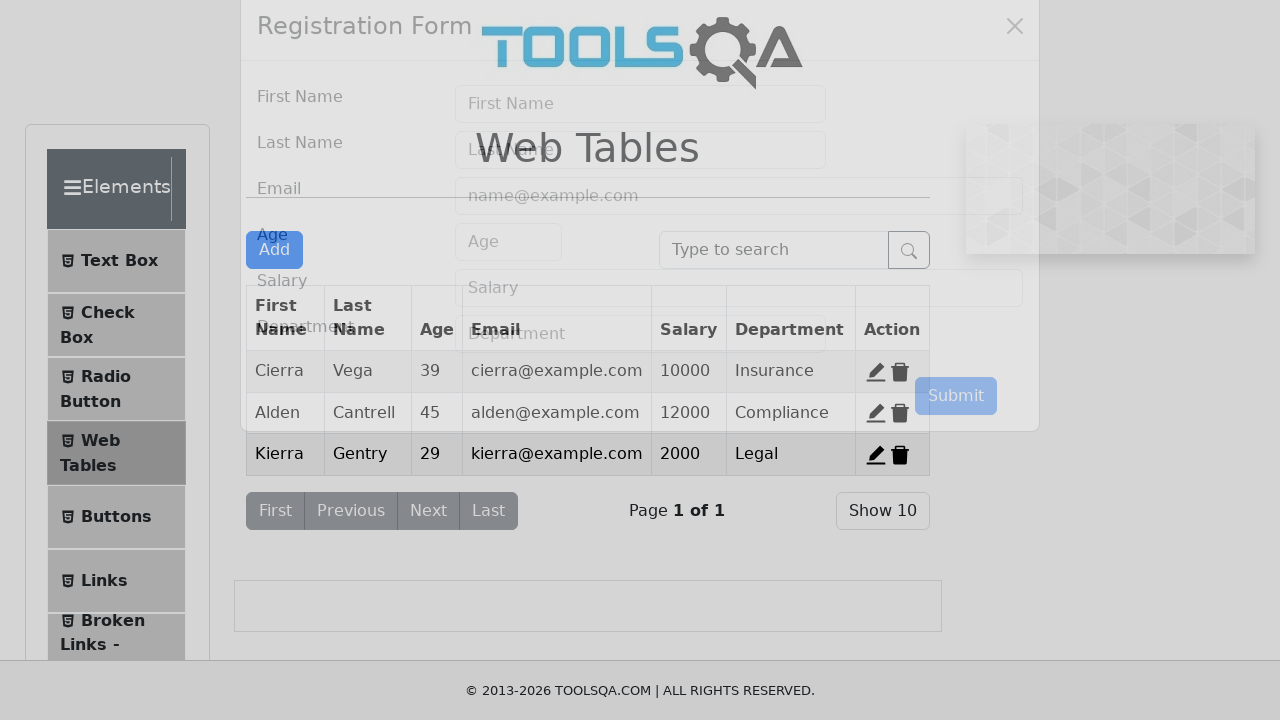

Modal form became visible
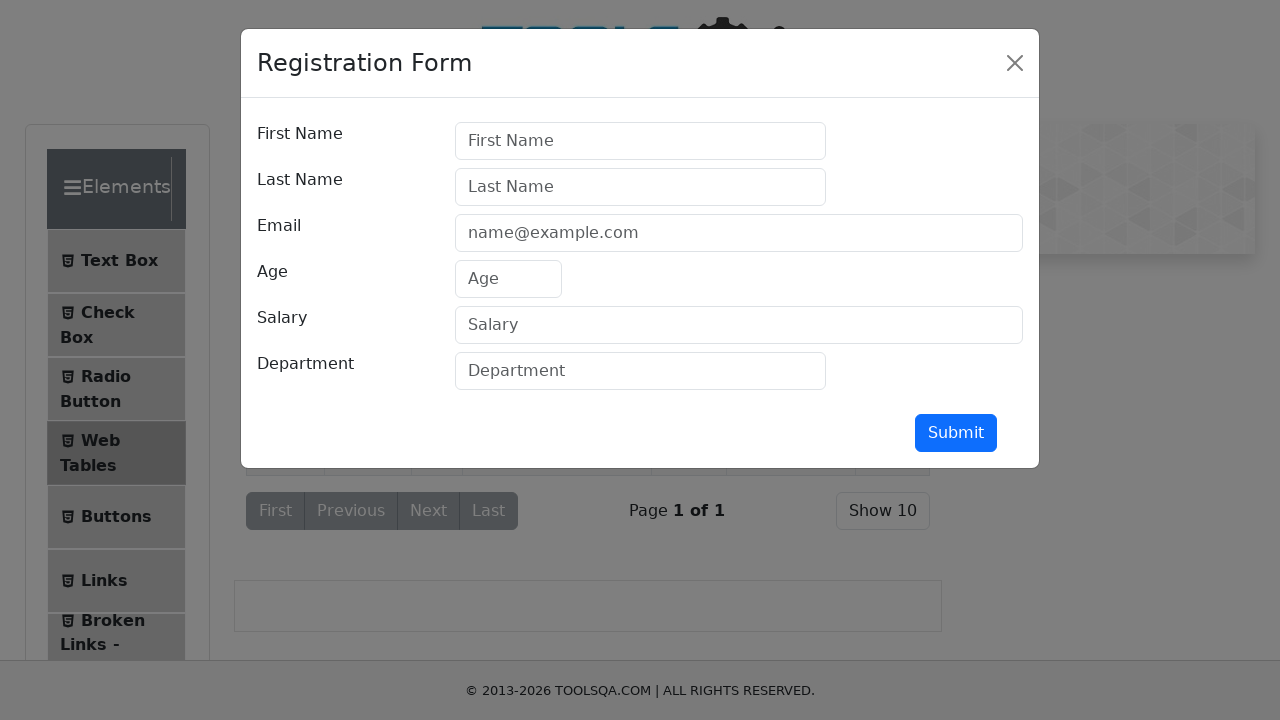

Filled first name field with 'Max' on #firstName
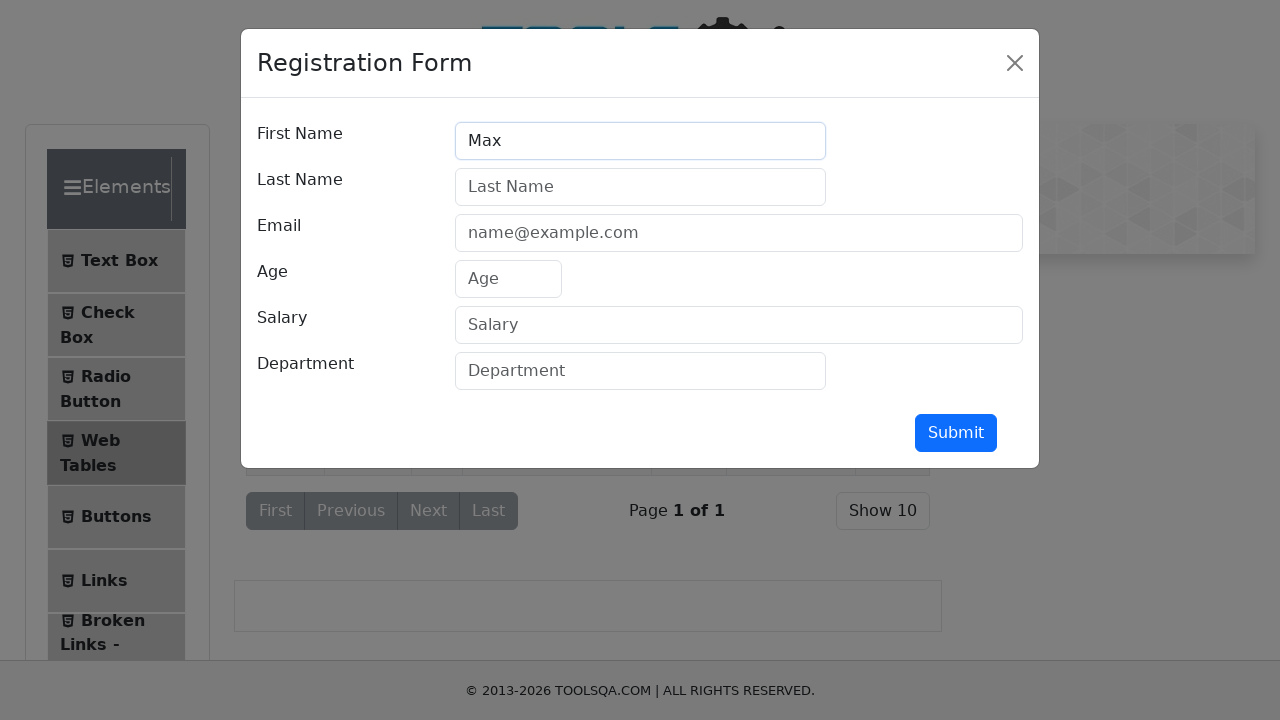

Filled last name field with 'Pankratov' on #lastName
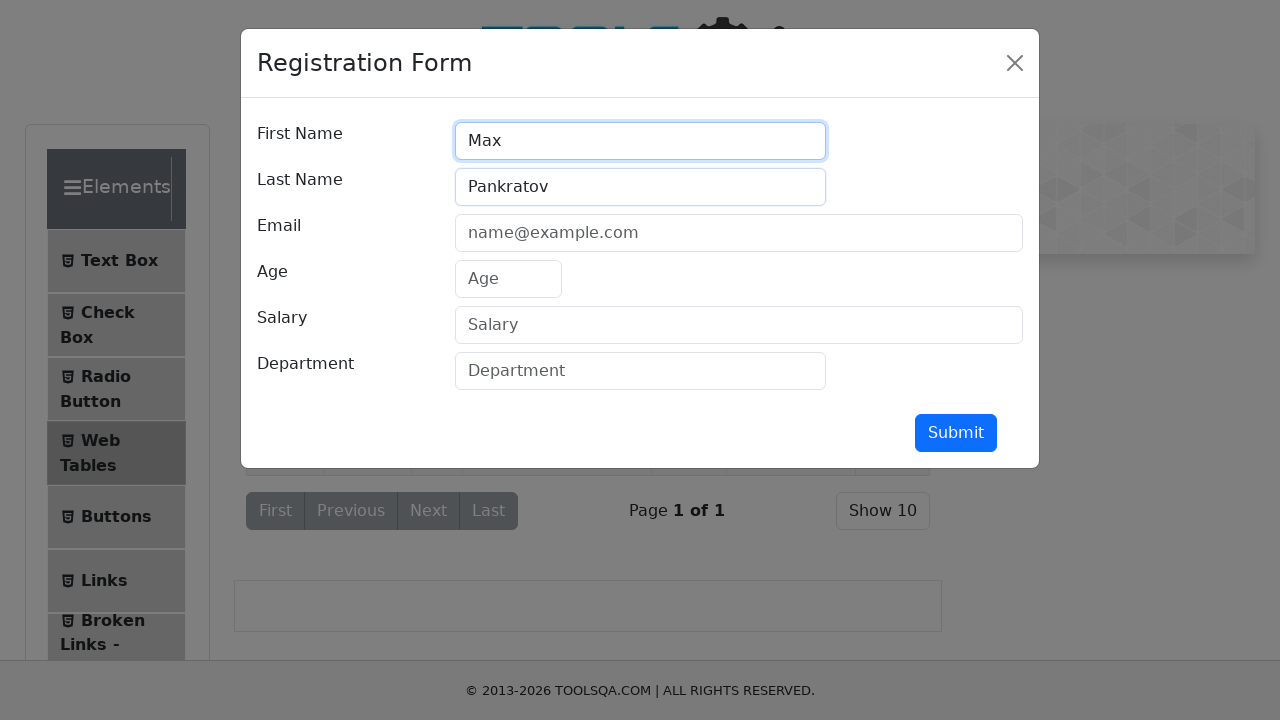

Filled email field with 'max@mail.ru' on #userEmail
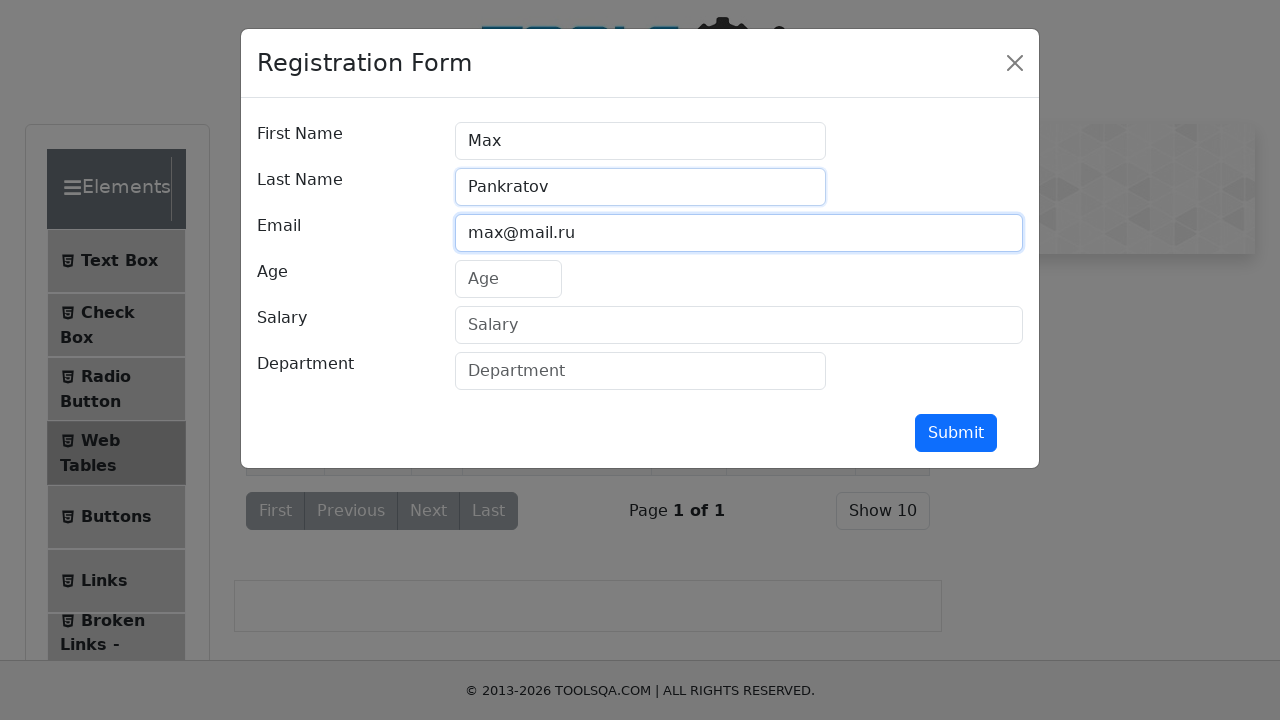

Filled age field with '43' on #age
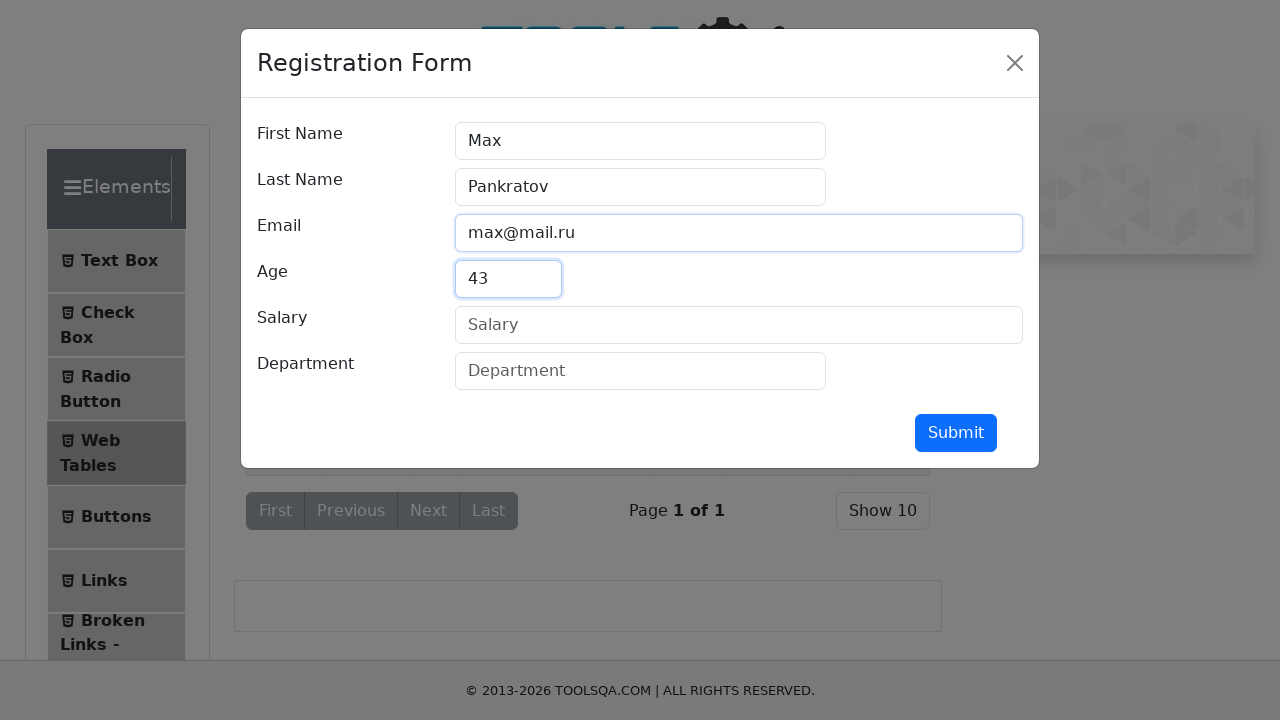

Filled salary field with '10000' on #salary
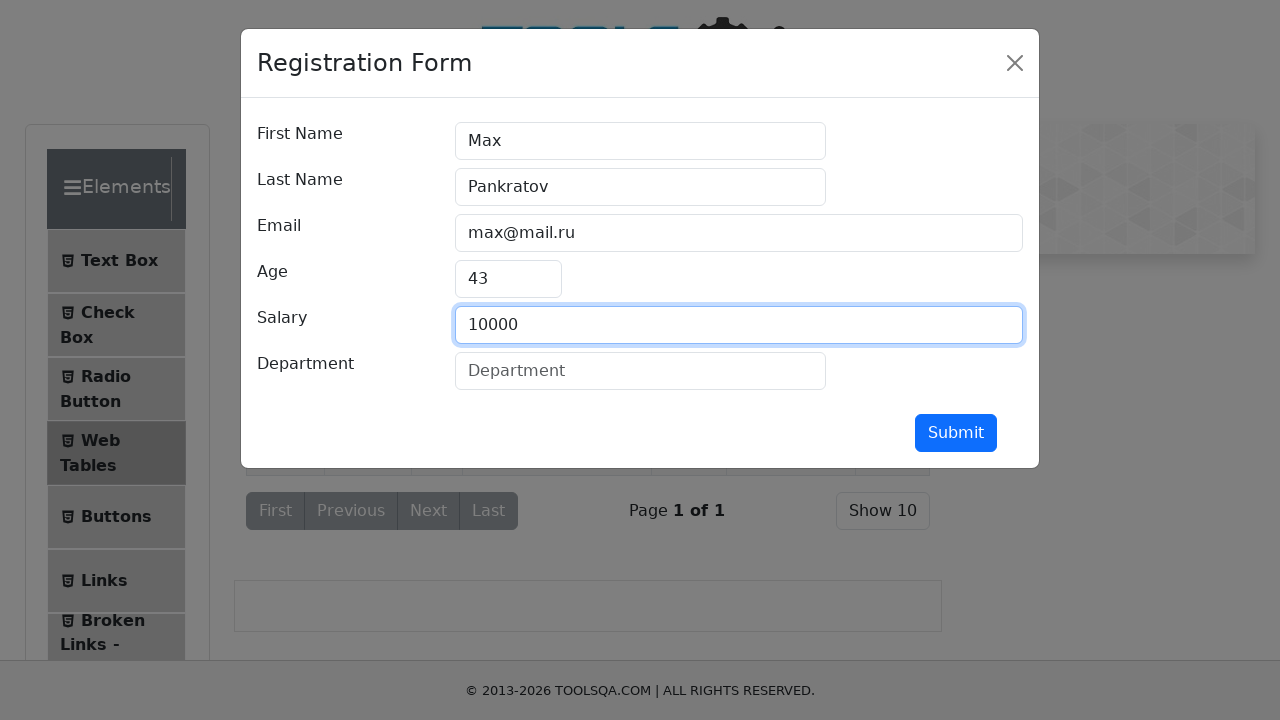

Filled department field with 'QA Automation' on #department
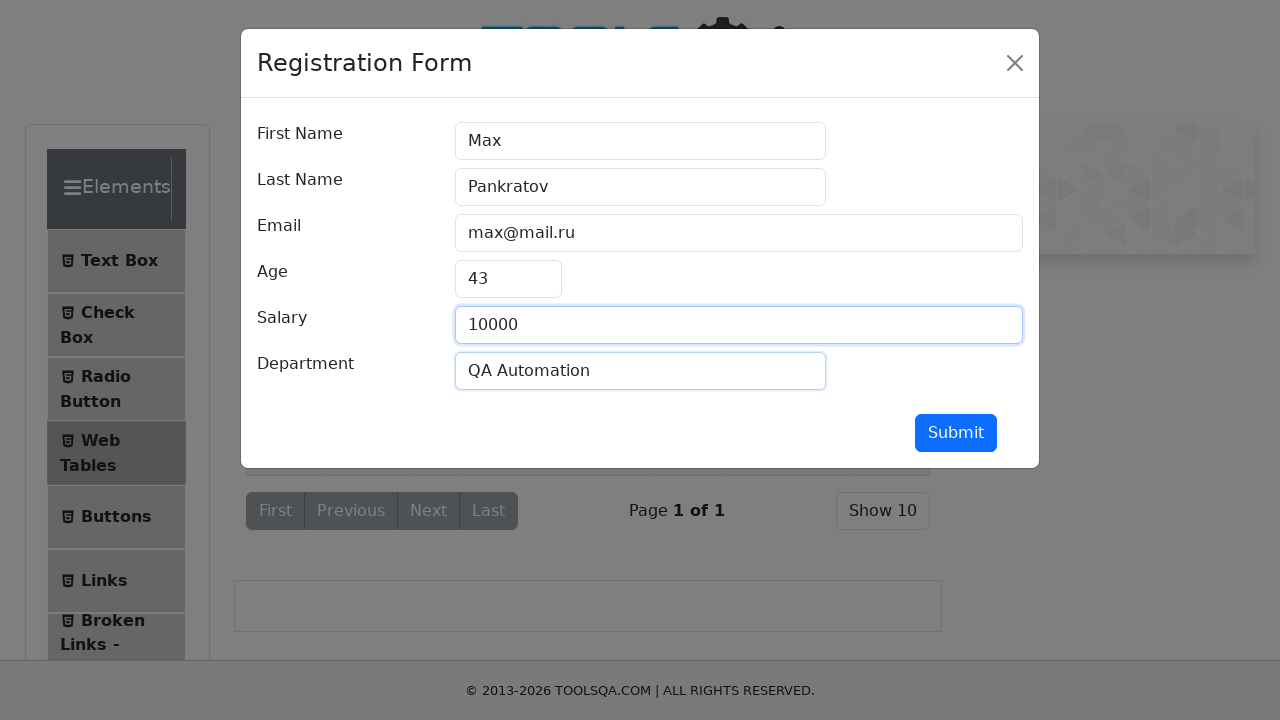

Clicked submit button to create new record at (956, 433) on #submit
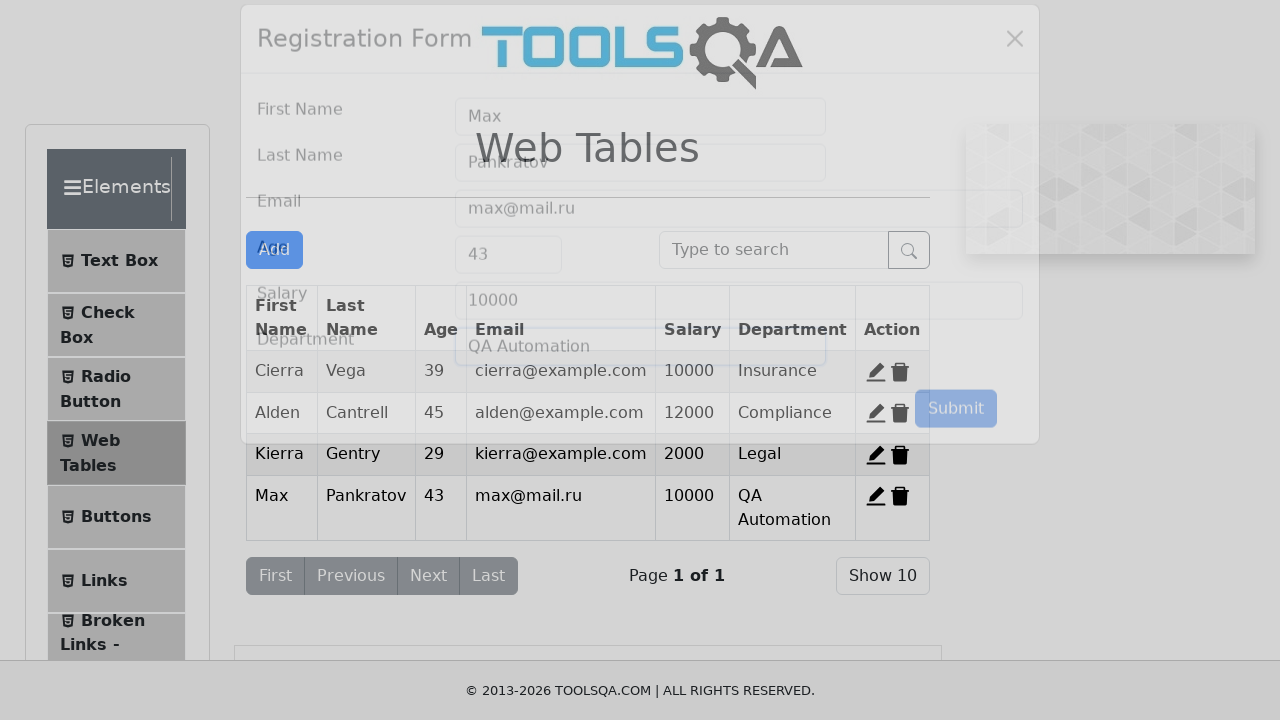

Filled search box with 'Max' to find the new record on #searchBox
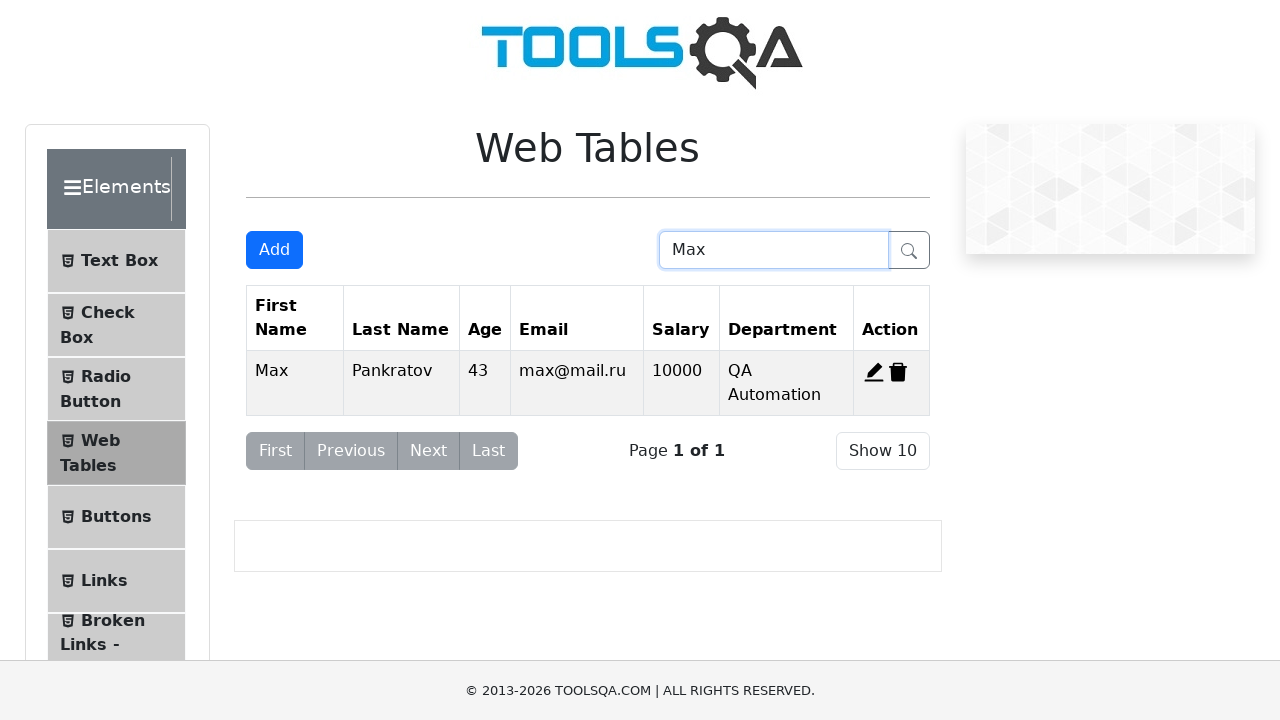

Delete button for the record became visible
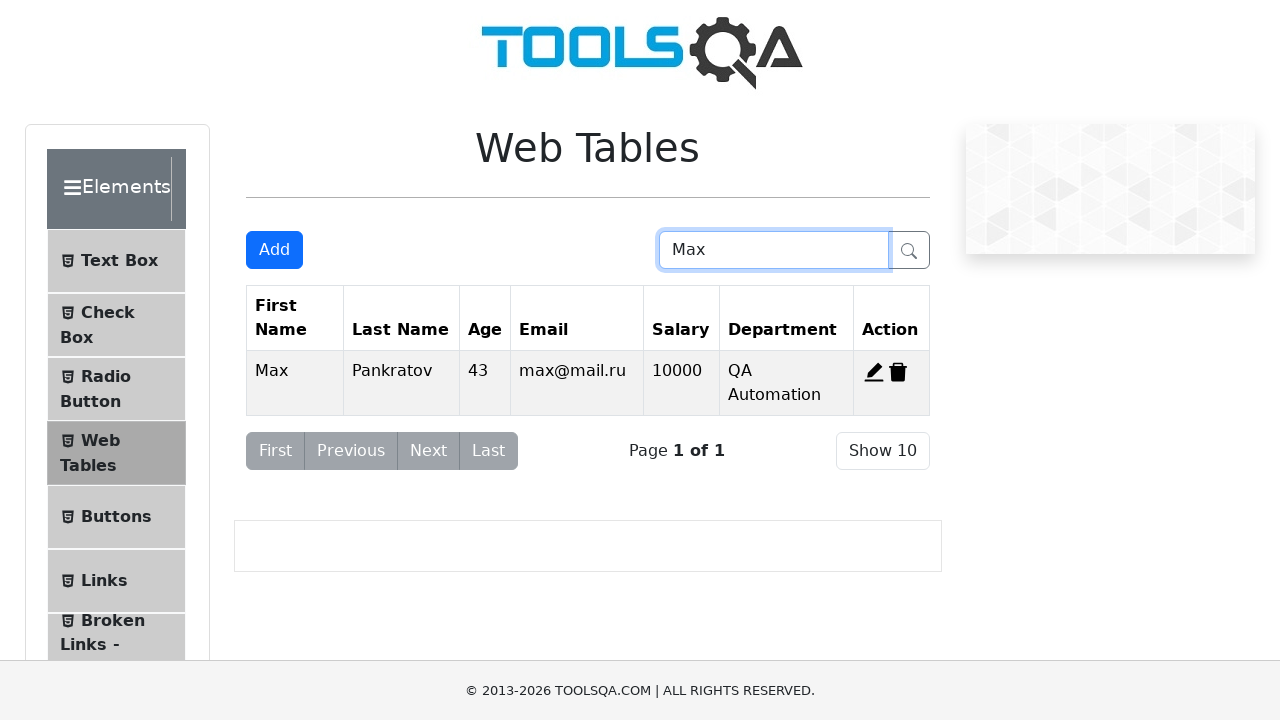

Clicked delete button to remove the record at (898, 372) on #delete-record-4
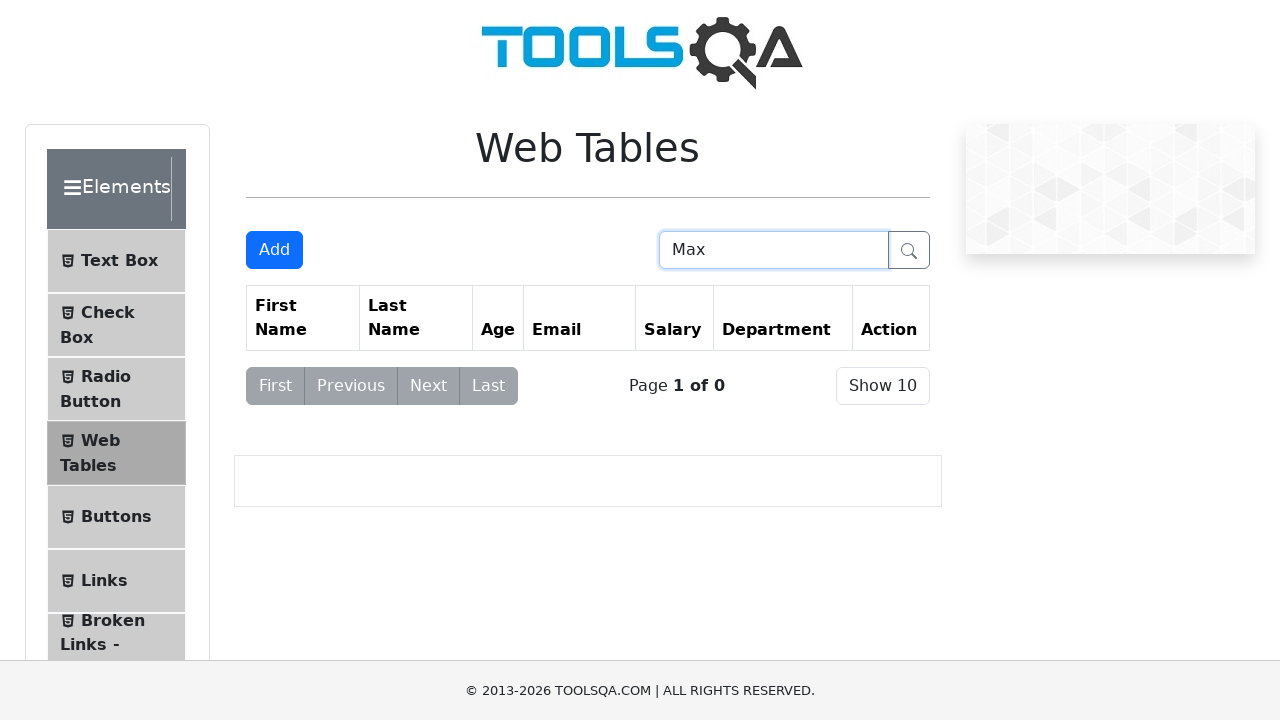

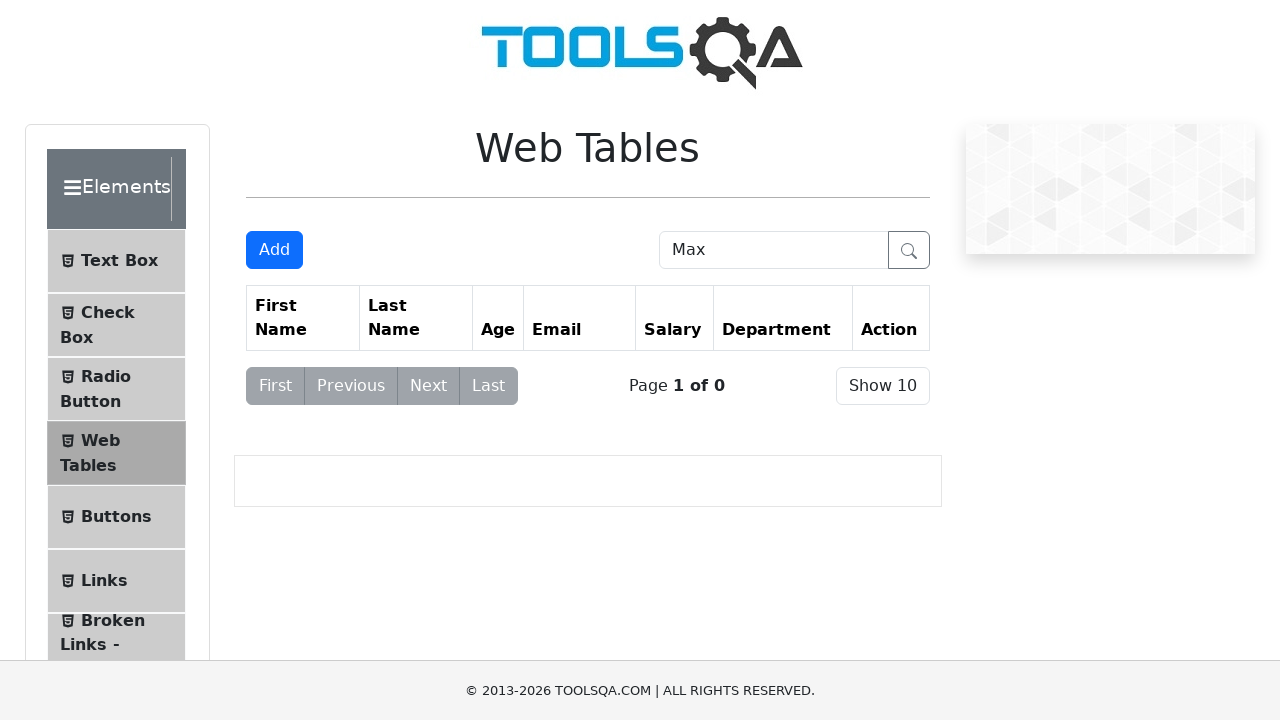